Tests dynamic content loading by clicking a start button and waiting for hidden content to become visible, then verifying the displayed text.

Starting URL: https://the-internet.herokuapp.com/dynamic_loading/1

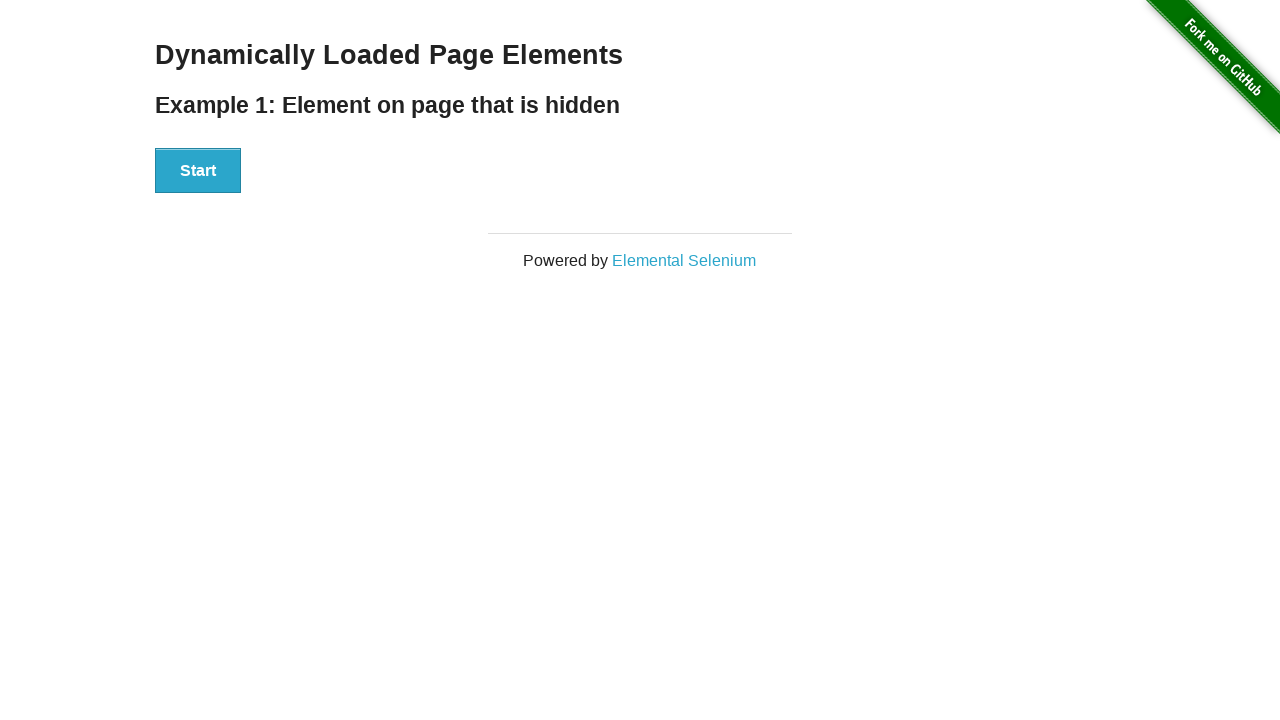

Navigated to dynamic loading test page
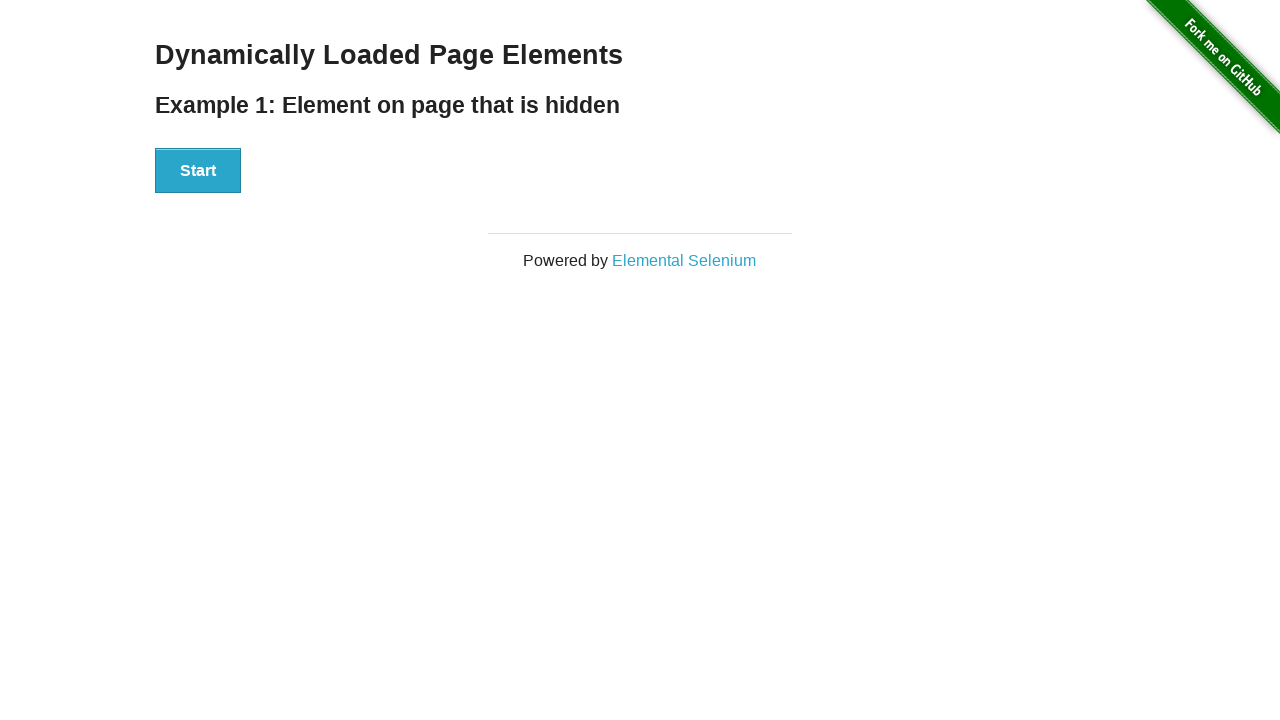

Clicked start button to trigger dynamic content loading at (198, 171) on #start button
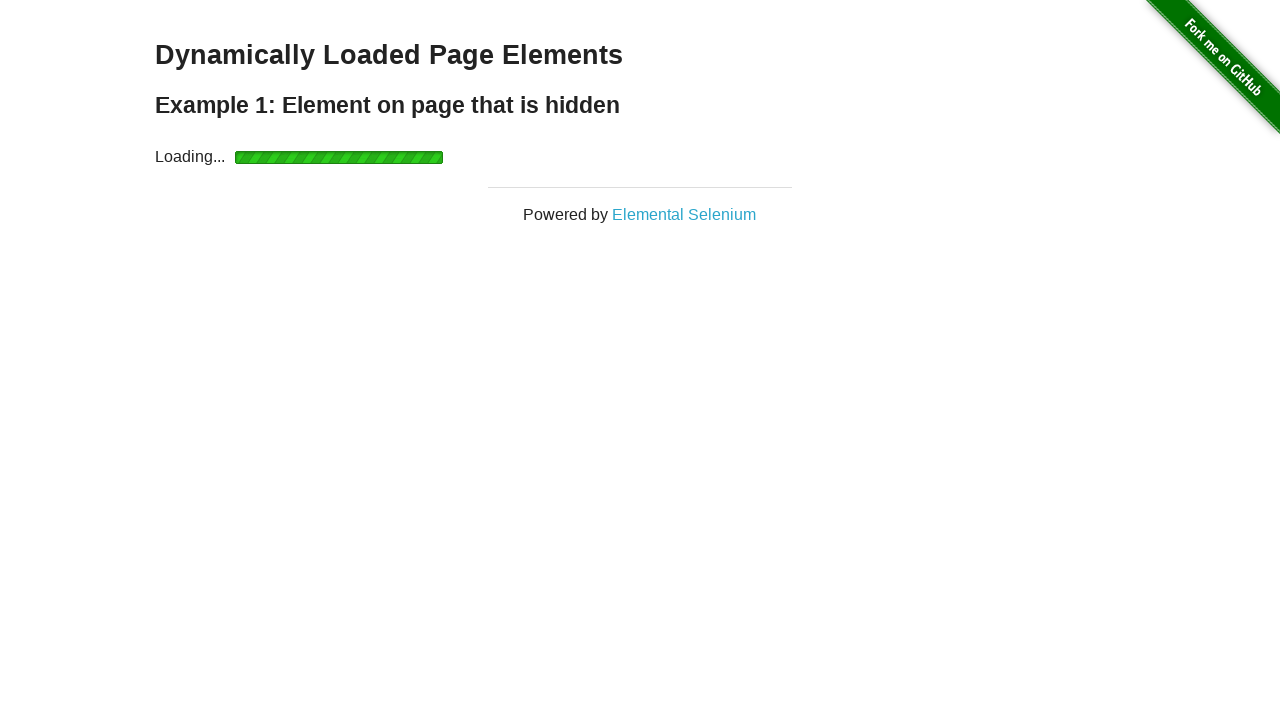

Hidden content became visible after dynamic loading completed
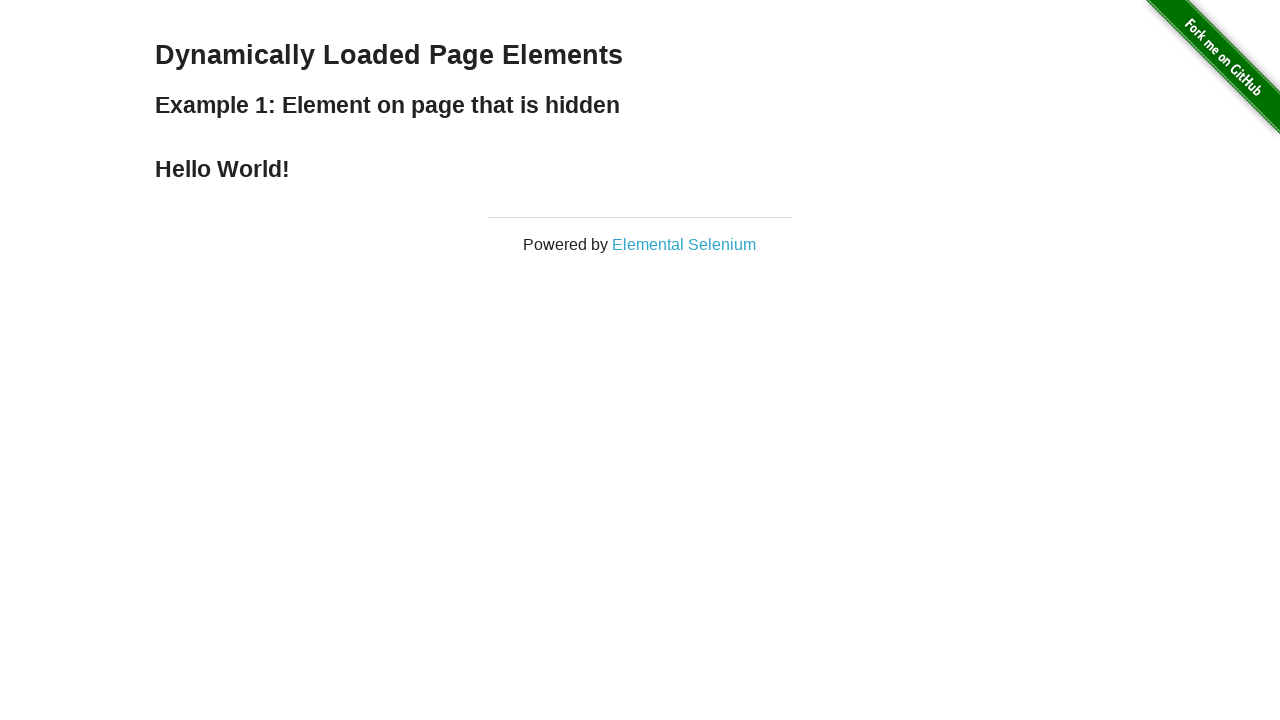

Extracted finish text: 'Hello World!'
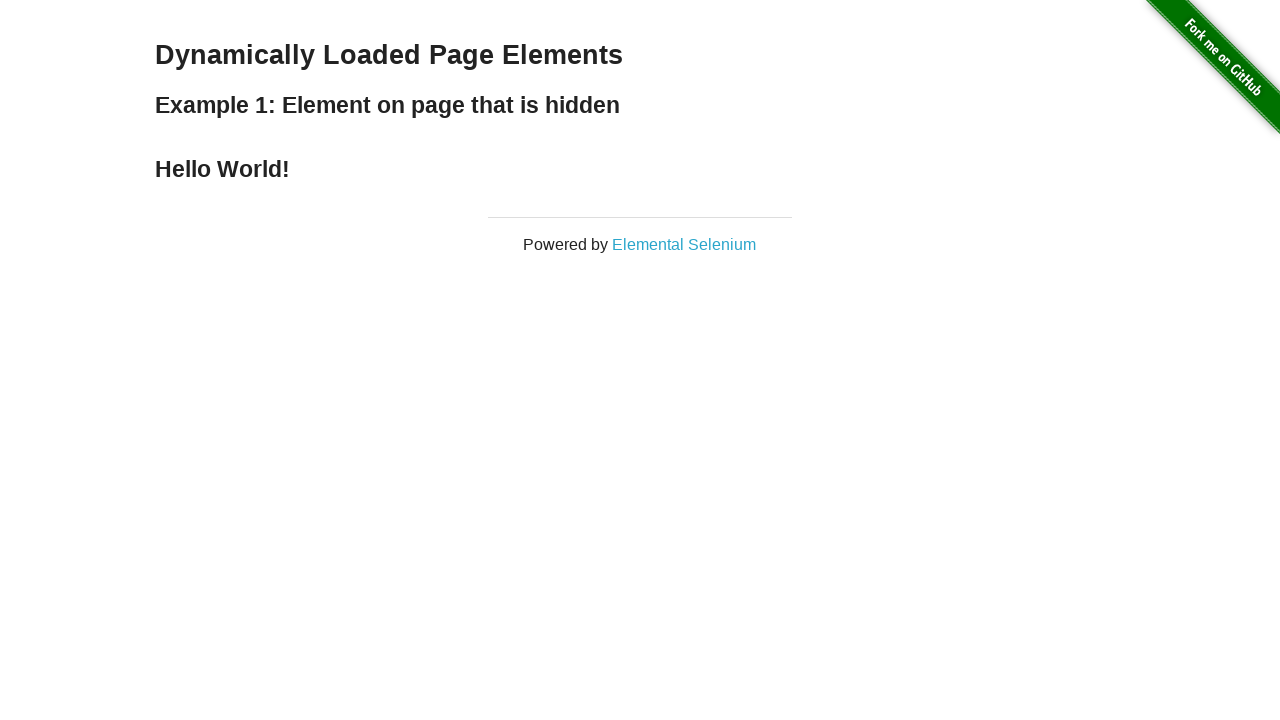

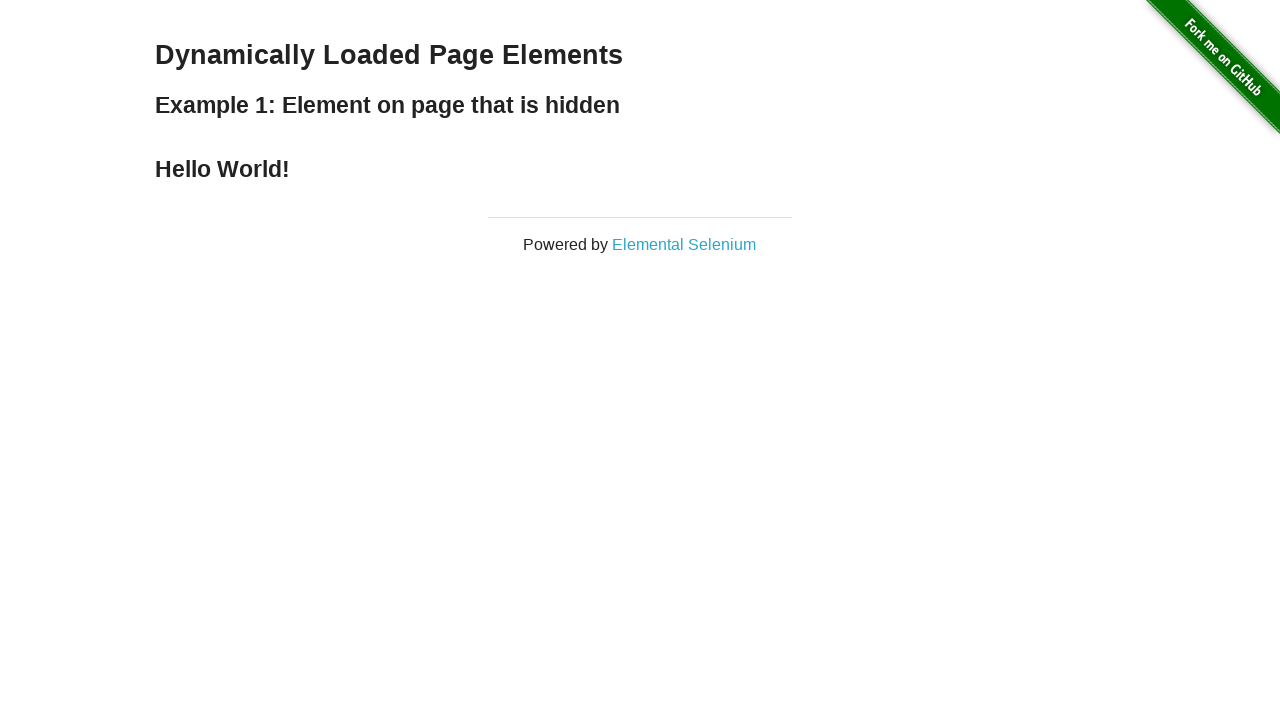